Tests a flight booking form by selecting one-way trip, choosing origin (Delhi) and destination (Chennai) airports, enabling senior citizen discount, adding 5 adult passengers, and clicking search.

Starting URL: https://rahulshettyacademy.com/dropdownsPractise/

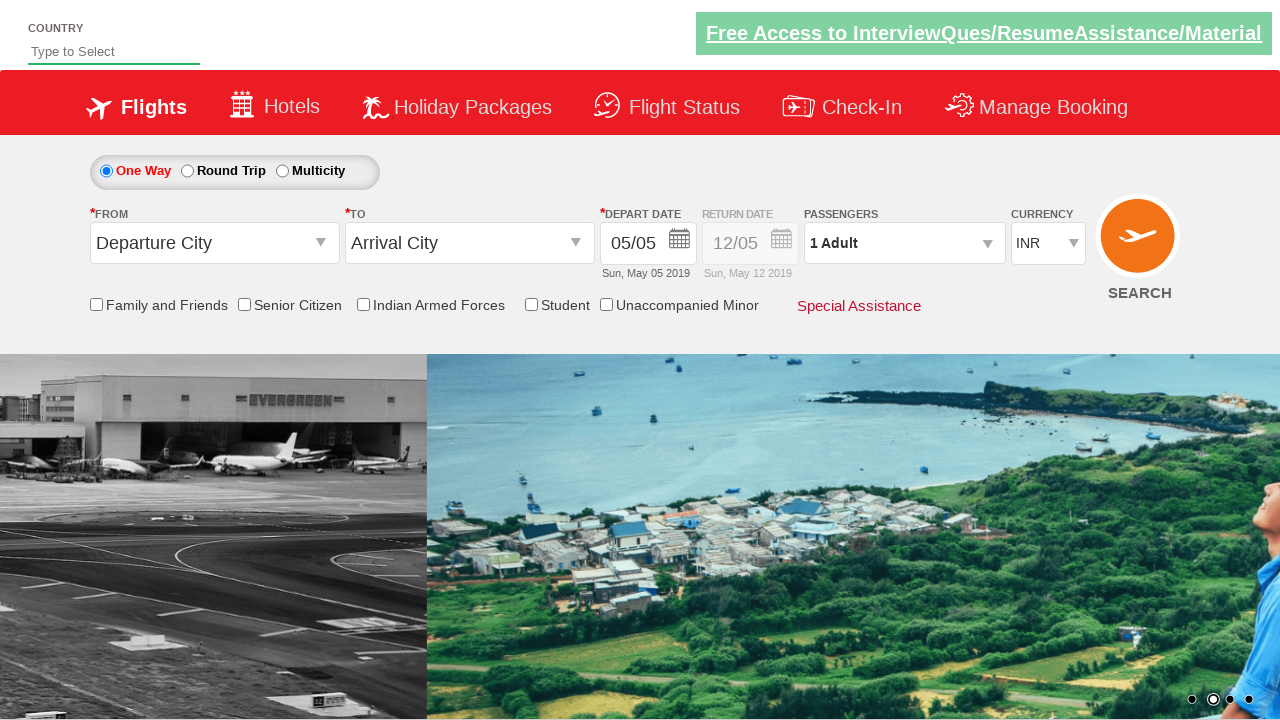

Selected one-way trip radio button at (106, 171) on #ctl00_mainContent_rbtnl_Trip_0
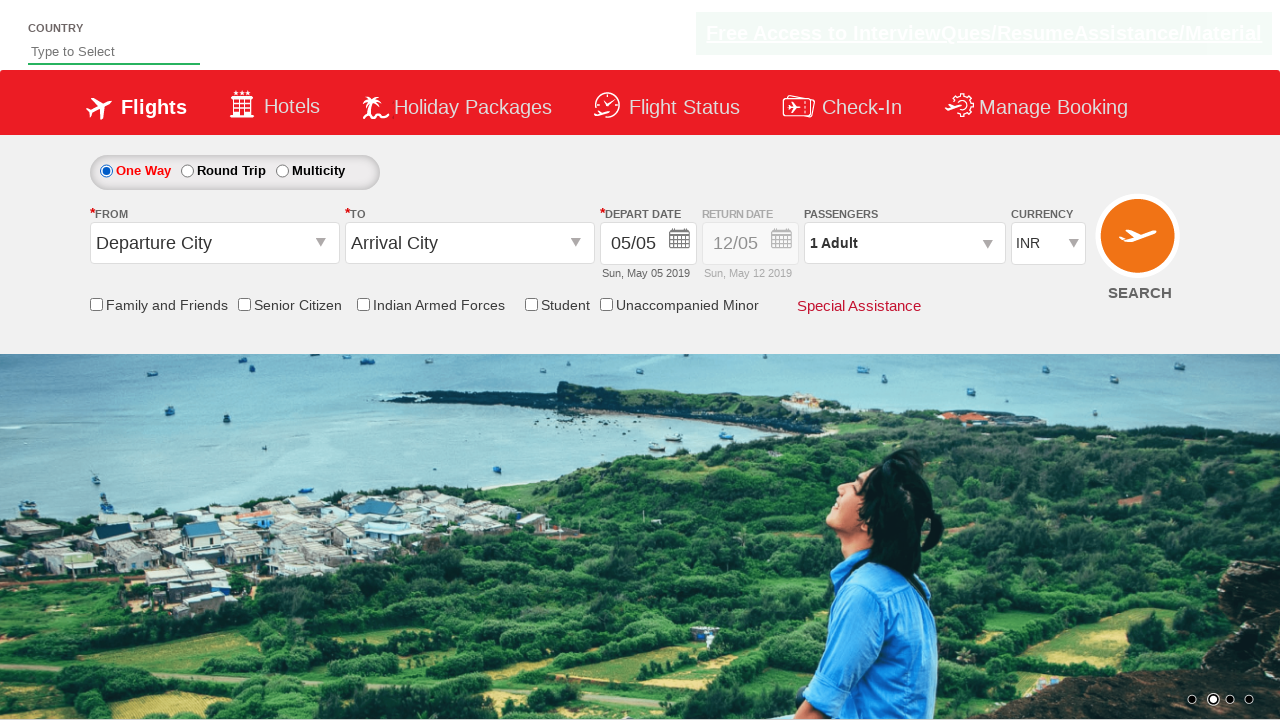

Clicked origin station dropdown at (214, 243) on #ctl00_mainContent_ddl_originStation1_CTXT
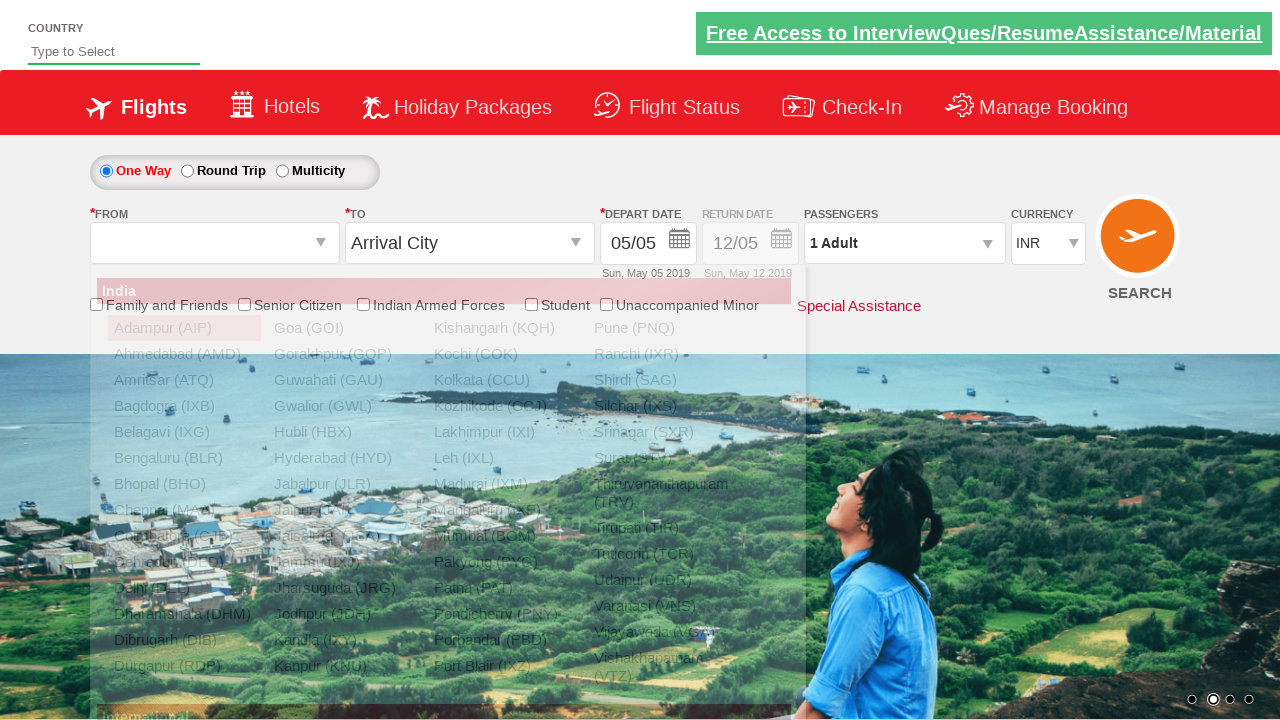

Selected Delhi (DEL) as origin airport at (184, 588) on xpath=//a[@value='DEL']
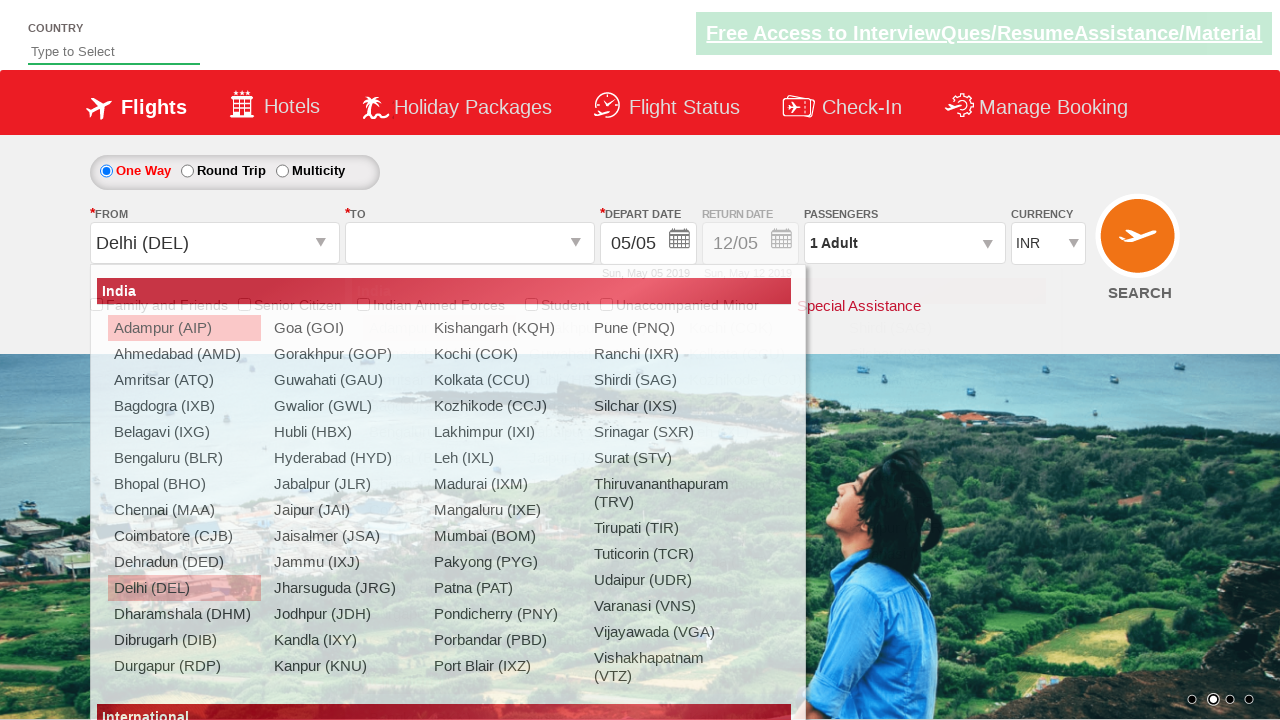

Waited for destination dropdown to be ready
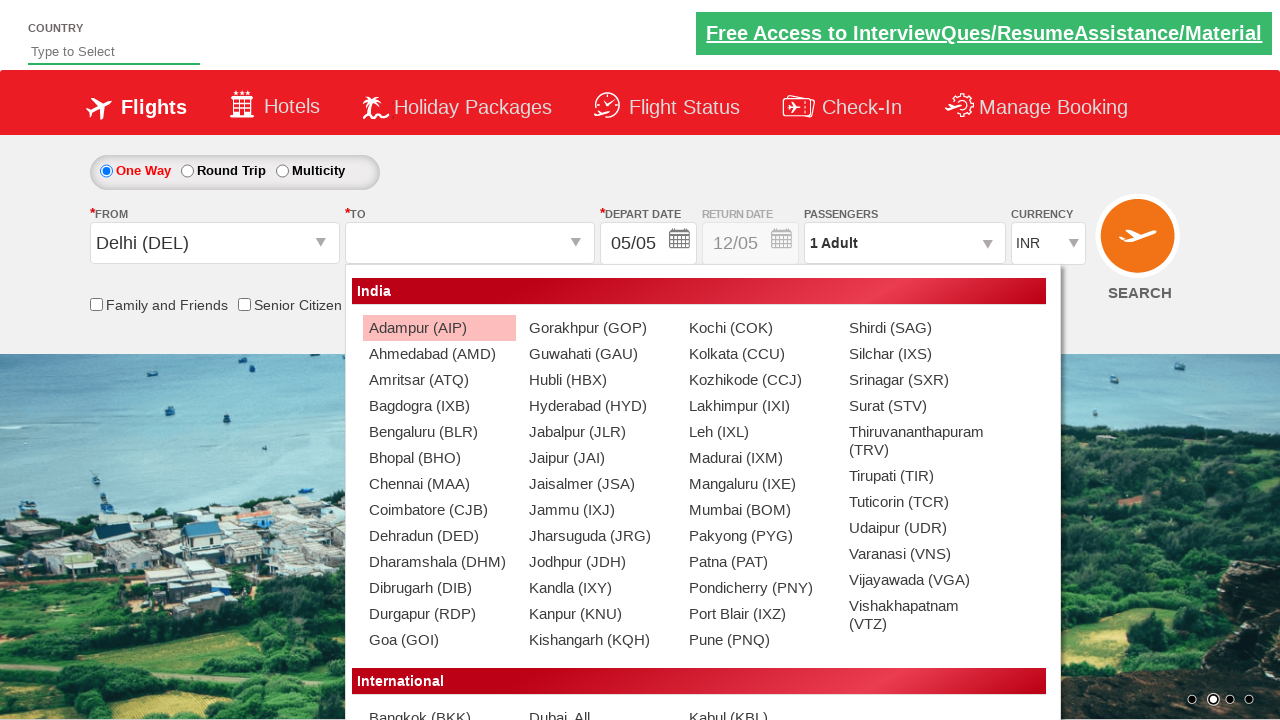

Selected Chennai (MAA) as destination airport at (439, 484) on xpath=//div[@id='glsctl00_mainContent_ddl_destinationStation1_CTNR'] //a[@value=
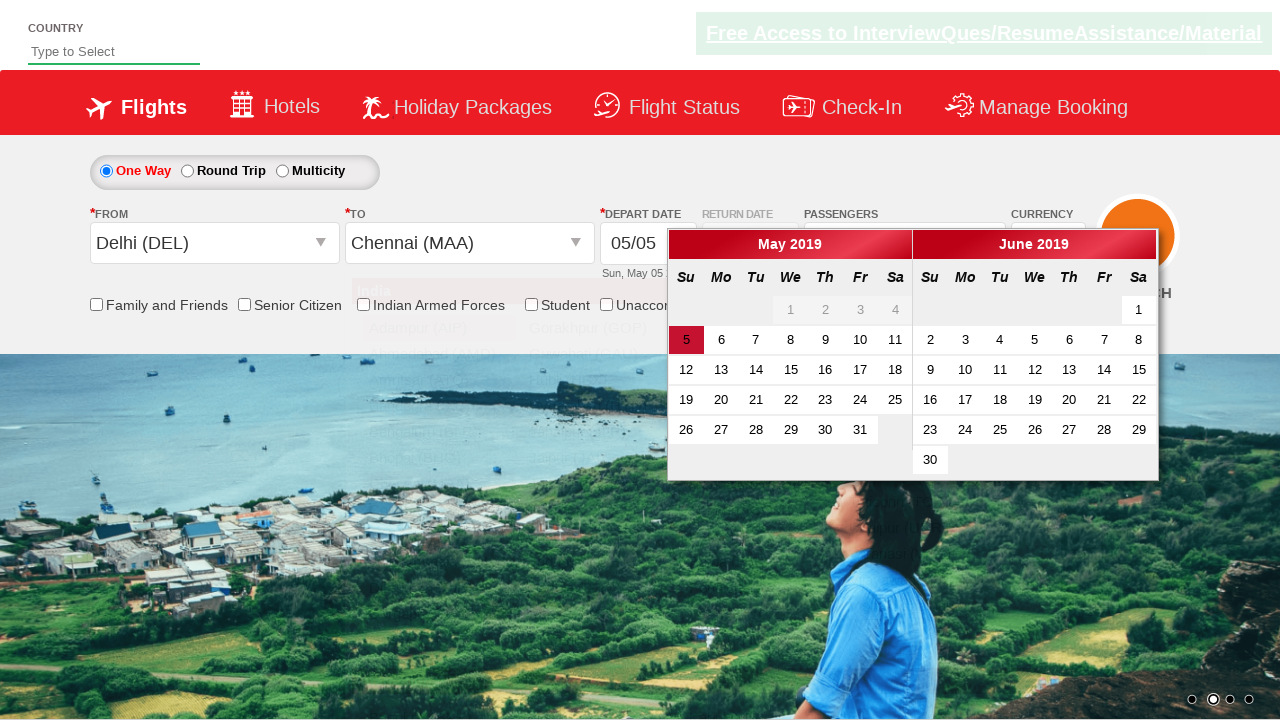

Retrieved return date section style attribute
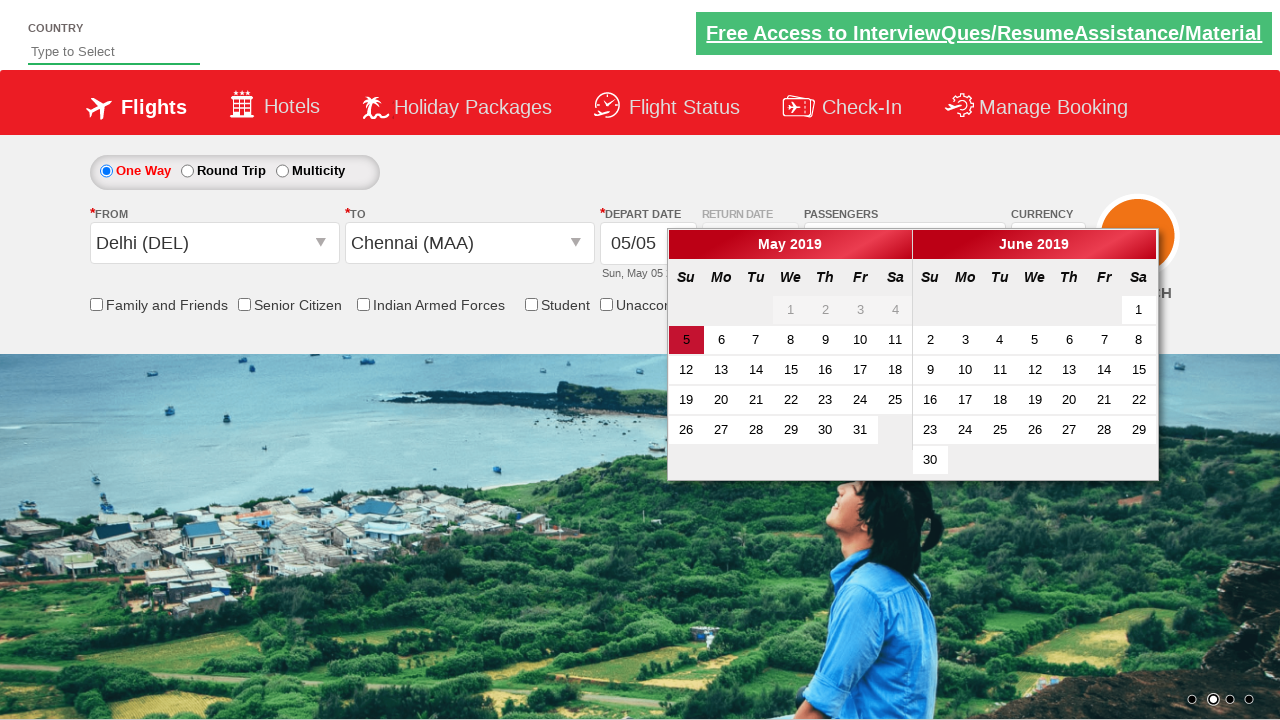

Confirmed return date section is disabled for one-way trip
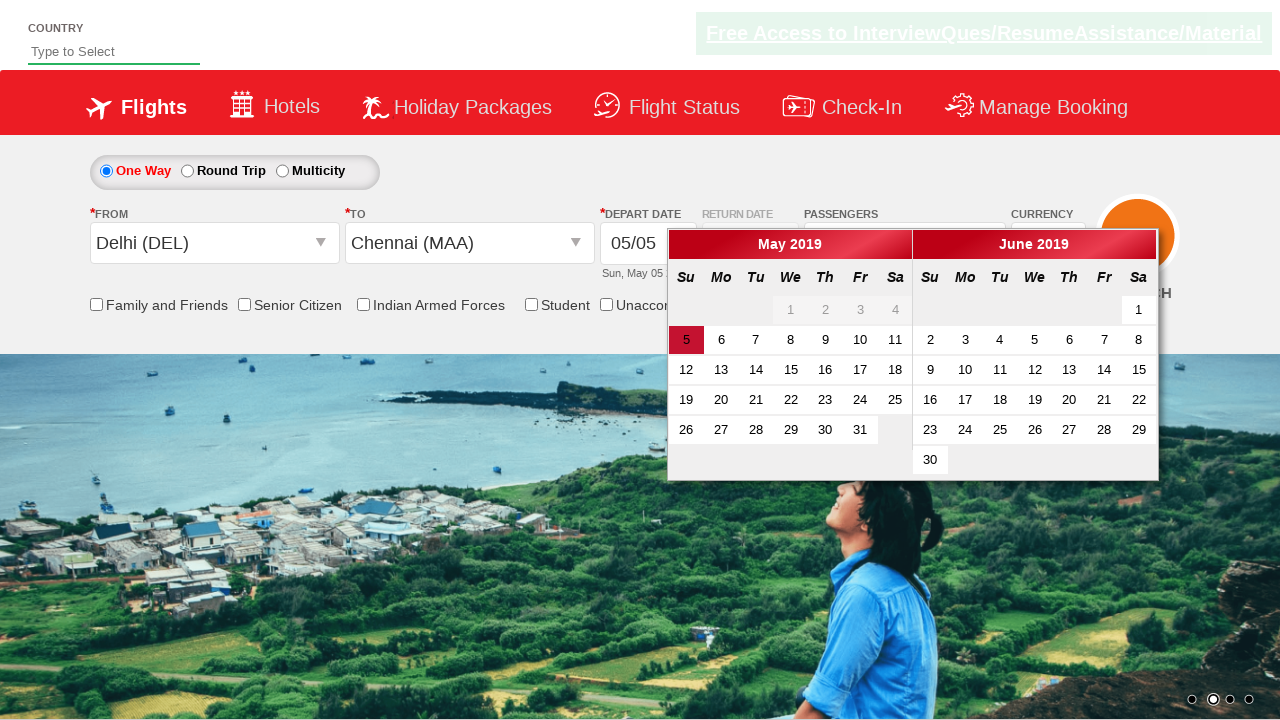

Enabled senior citizen discount checkbox at (244, 304) on input[id*='SeniorCitizenDiscount']
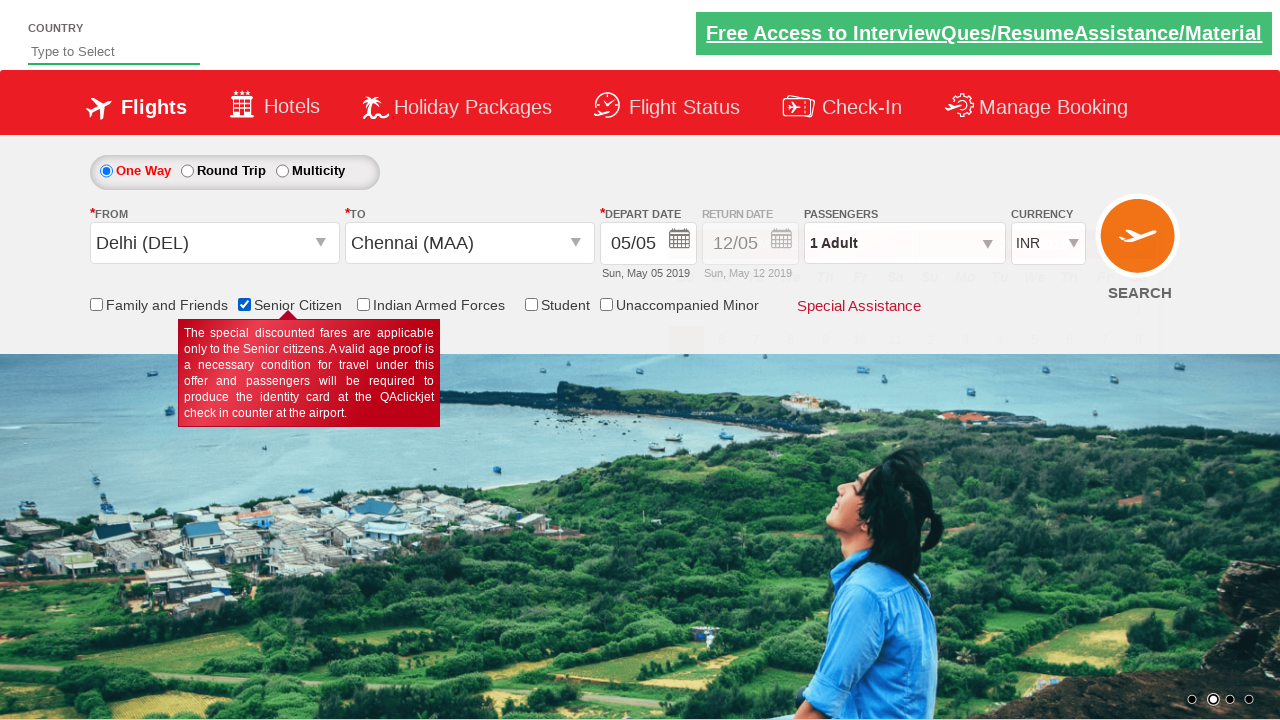

Clicked passenger information dropdown at (904, 243) on #divpaxinfo
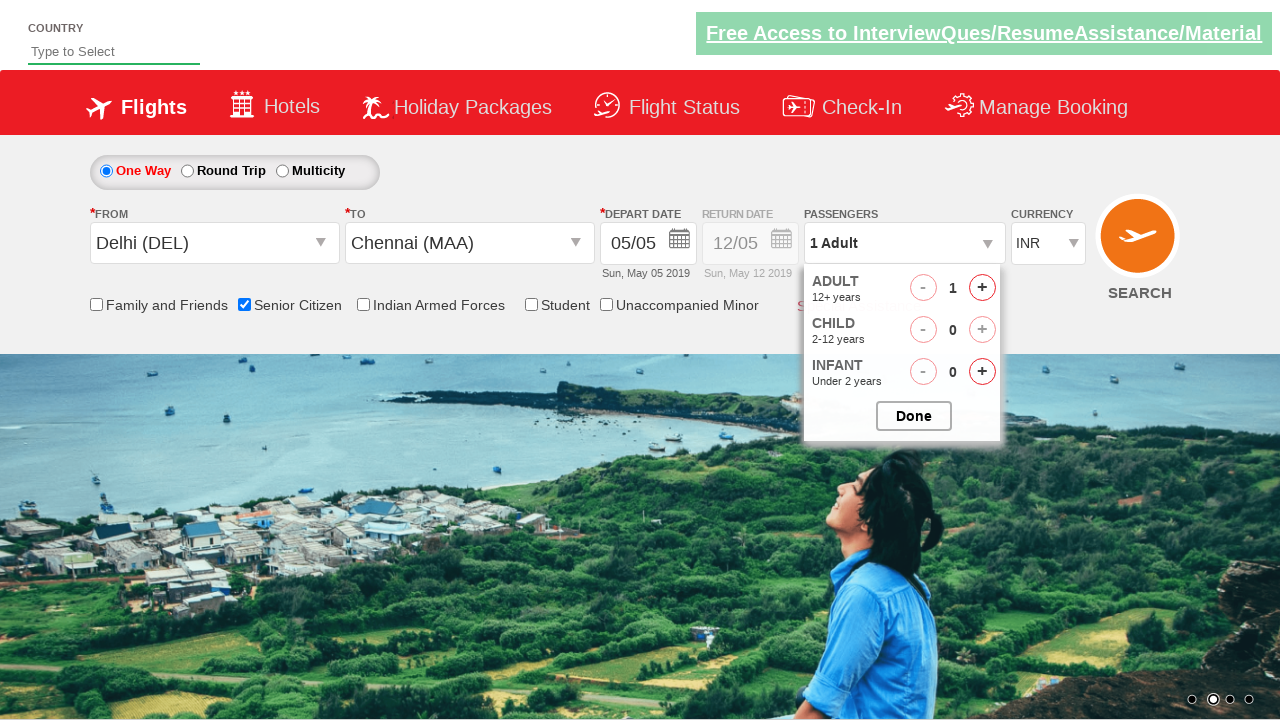

Waited for passenger dropdown to open
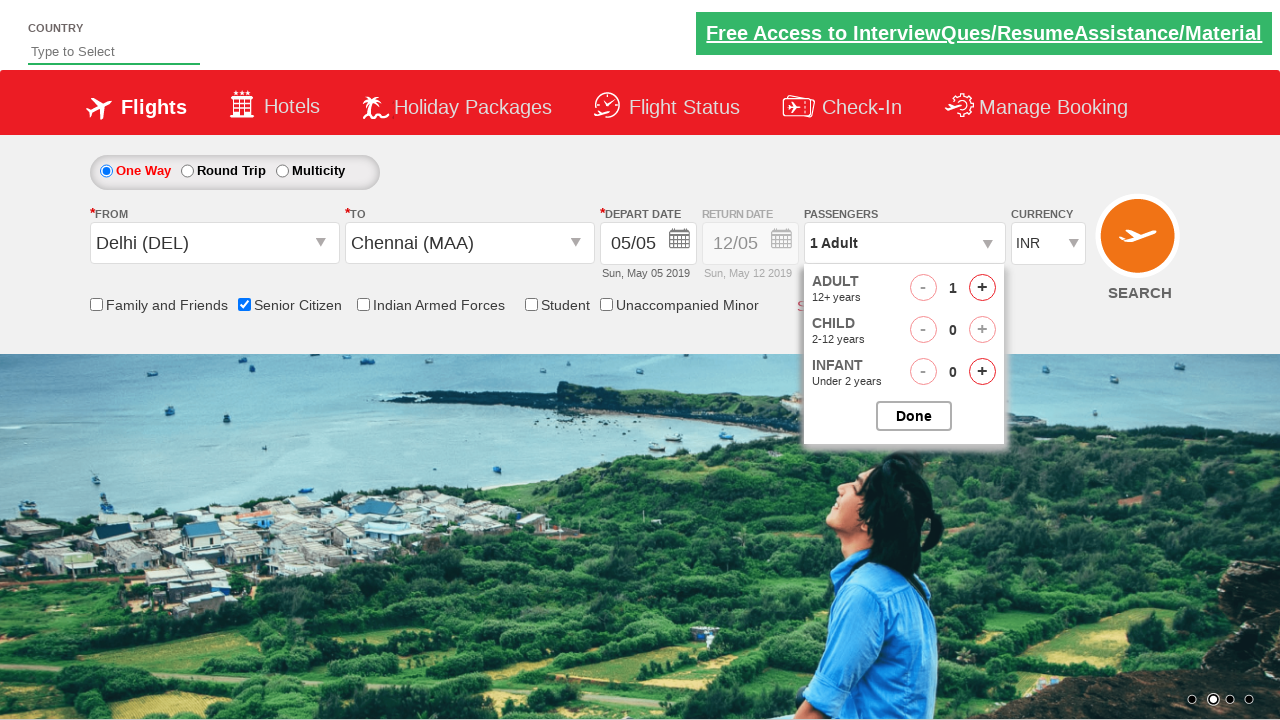

Incremented adult passenger count (iteration 1 of 4) at (982, 288) on #hrefIncAdt
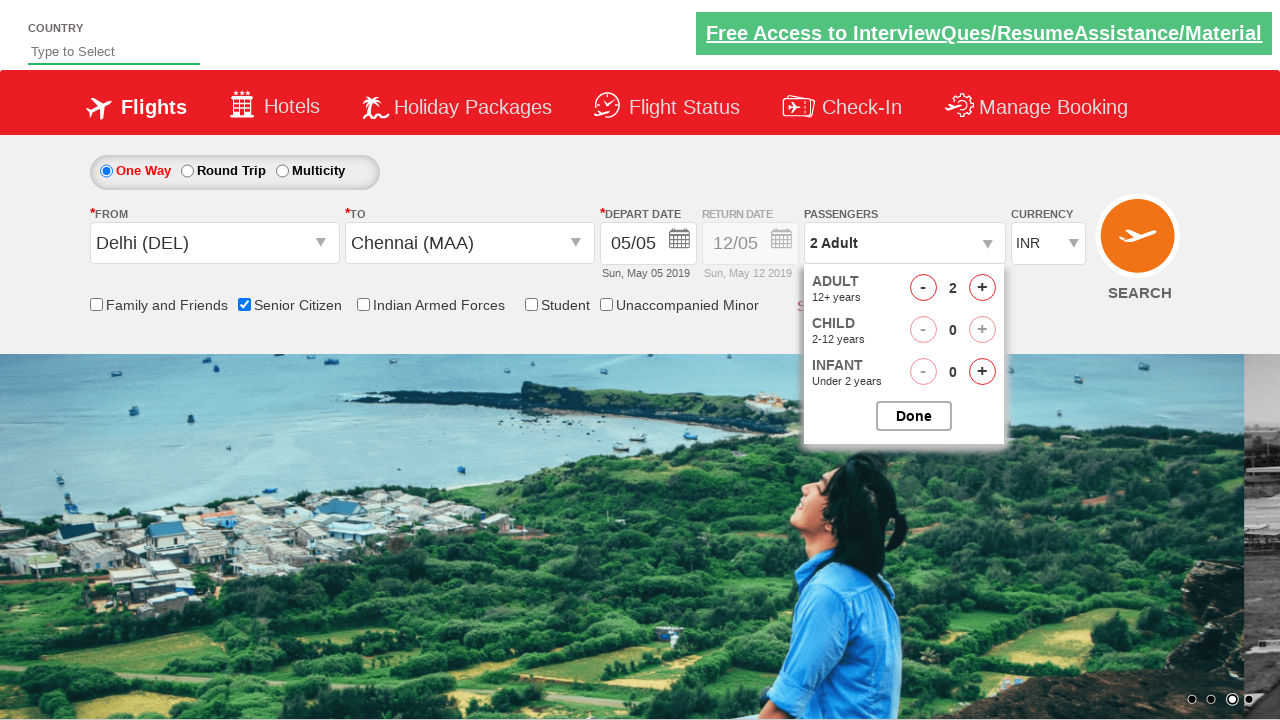

Incremented adult passenger count (iteration 2 of 4) at (982, 288) on #hrefIncAdt
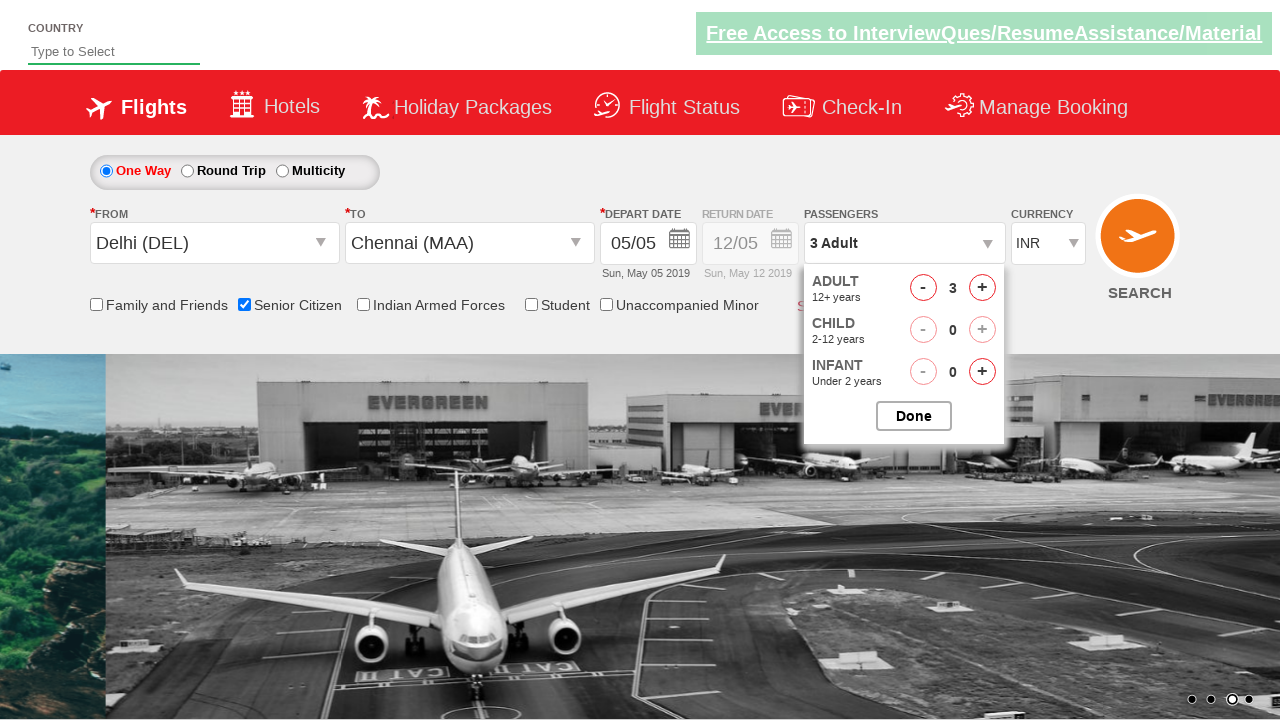

Incremented adult passenger count (iteration 3 of 4) at (982, 288) on #hrefIncAdt
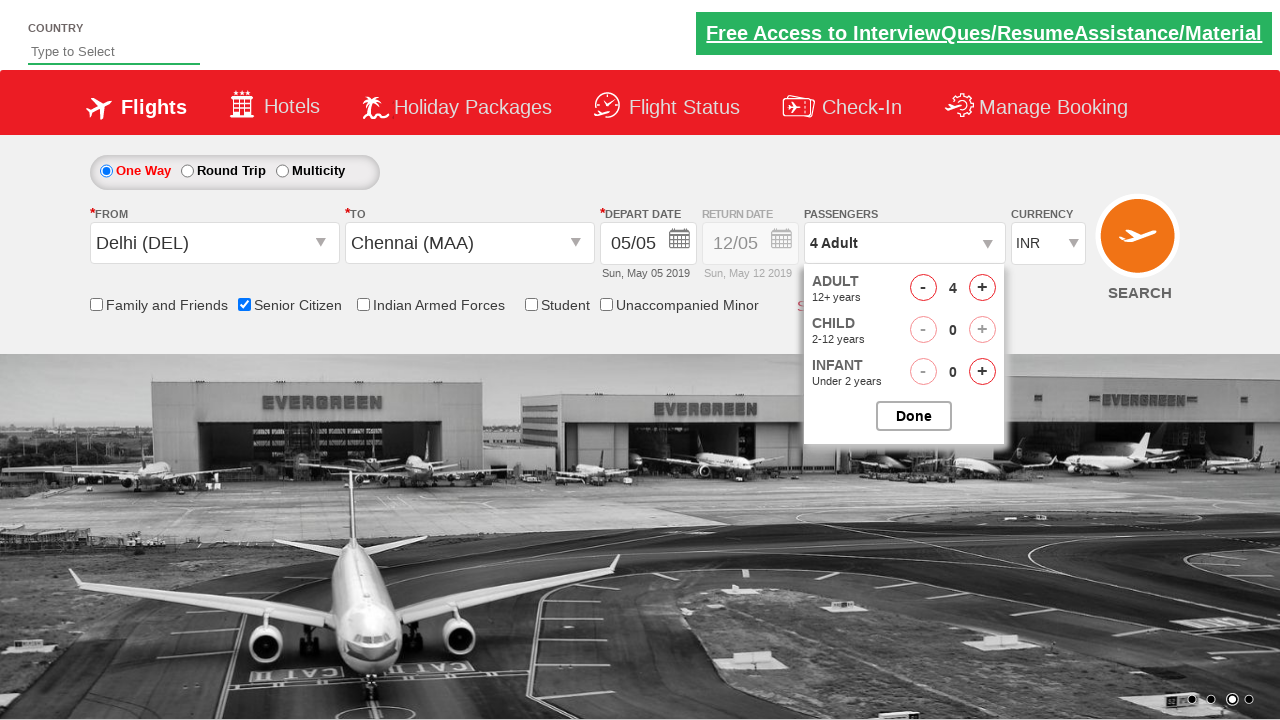

Incremented adult passenger count (iteration 4 of 4) at (982, 288) on #hrefIncAdt
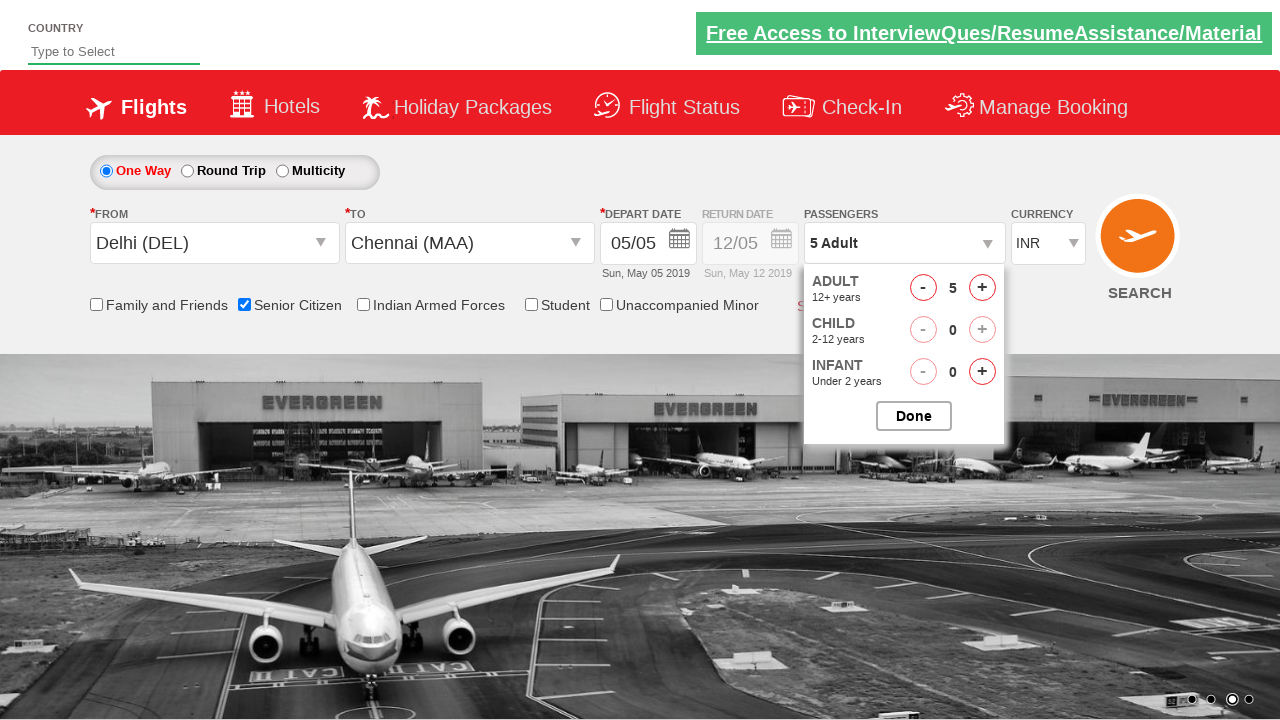

Closed passenger options dropdown at (914, 416) on #btnclosepaxoption
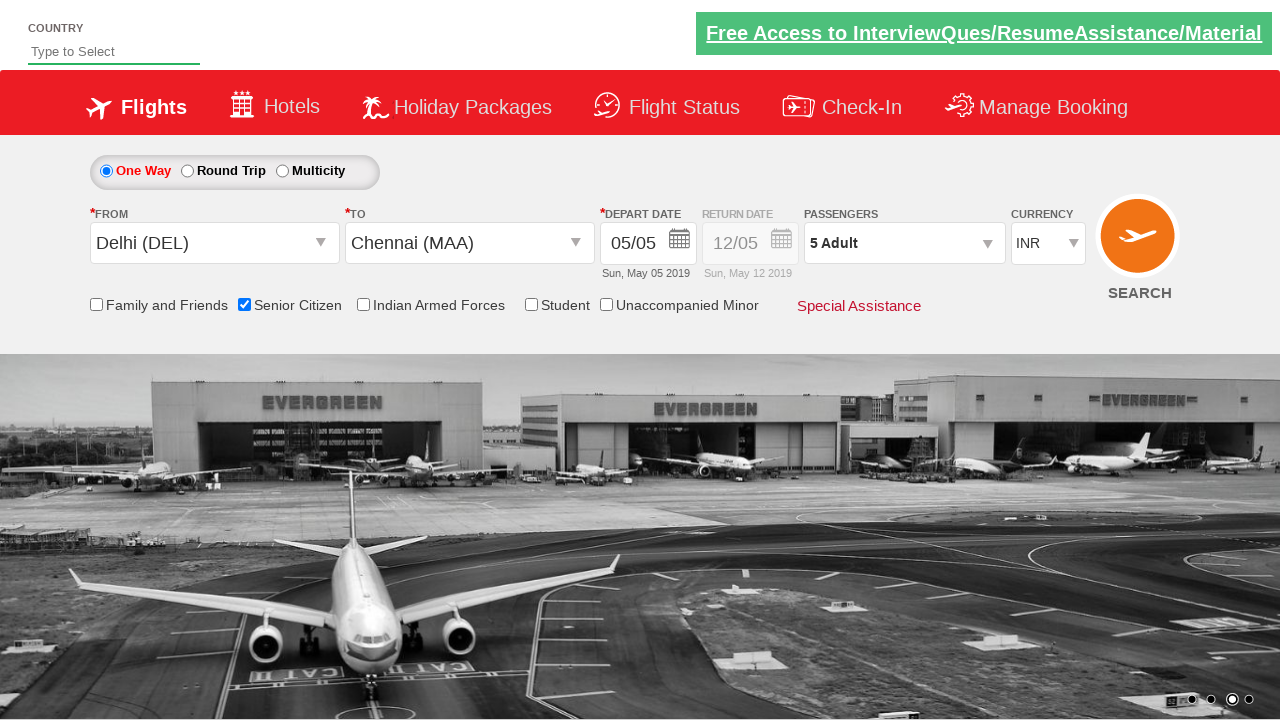

Retrieved passenger count text: 5 Adult
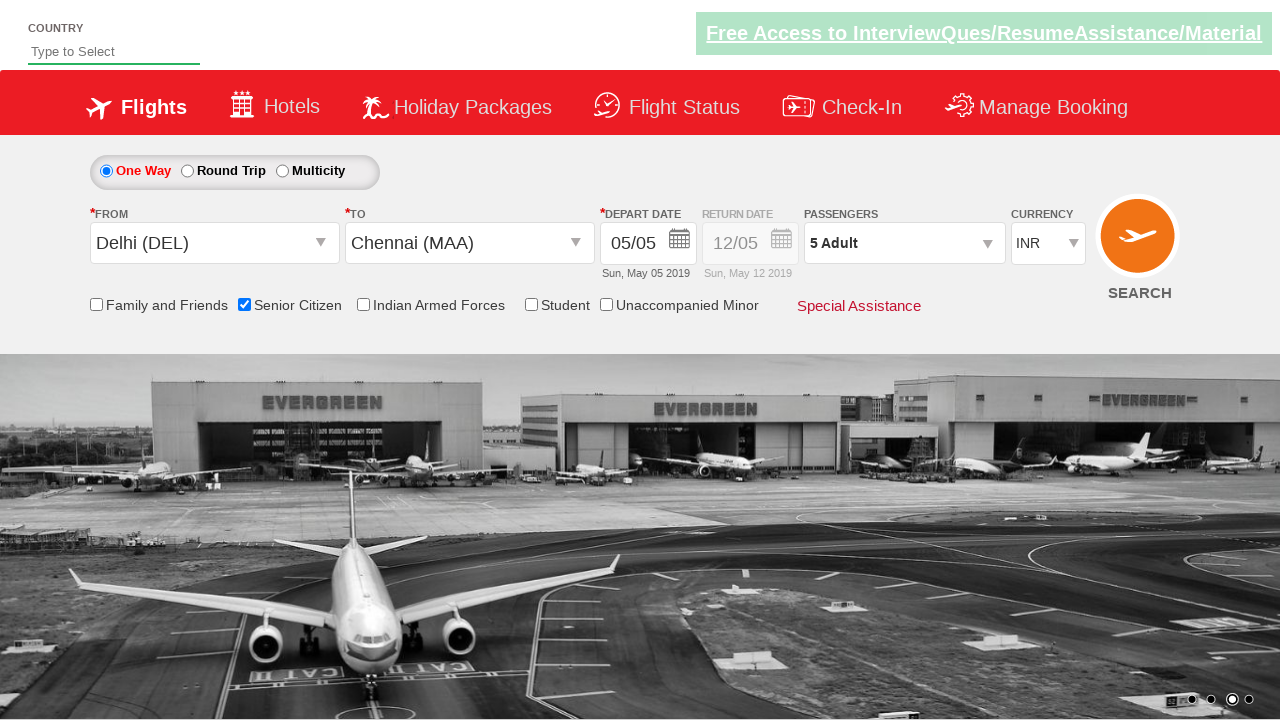

Clicked Search button to search for flights at (1140, 245) on input[value='Search']
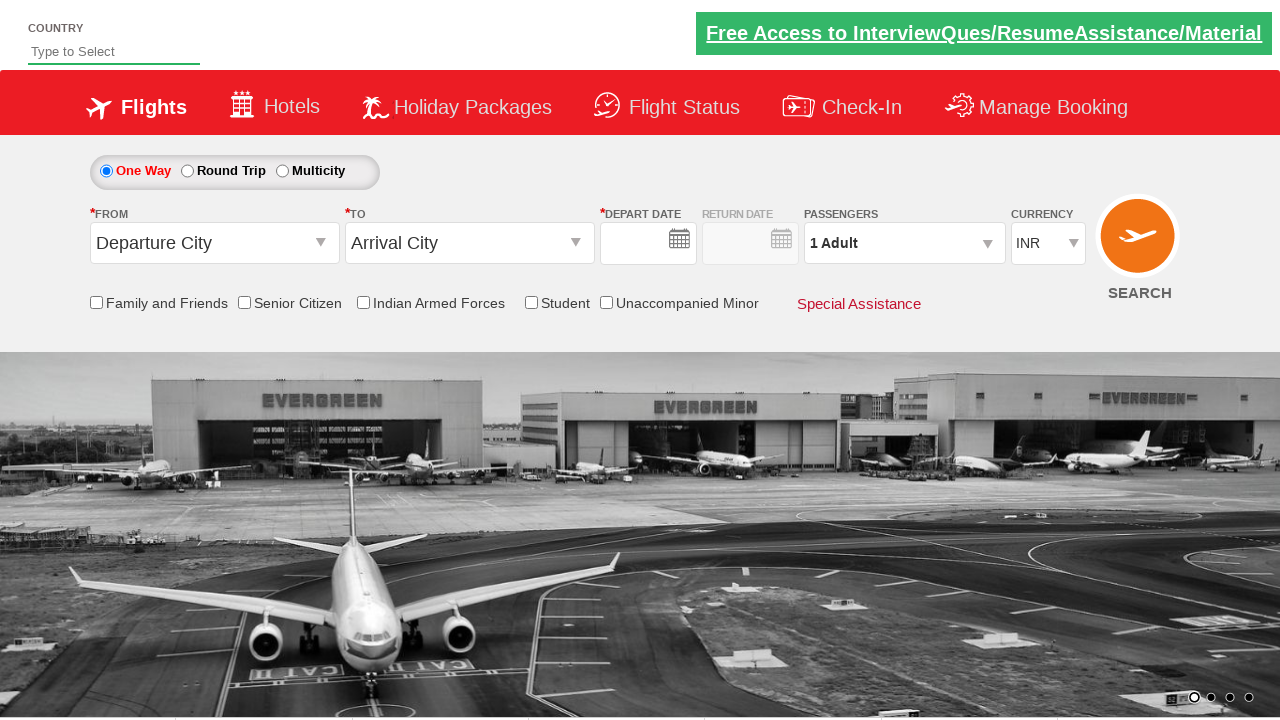

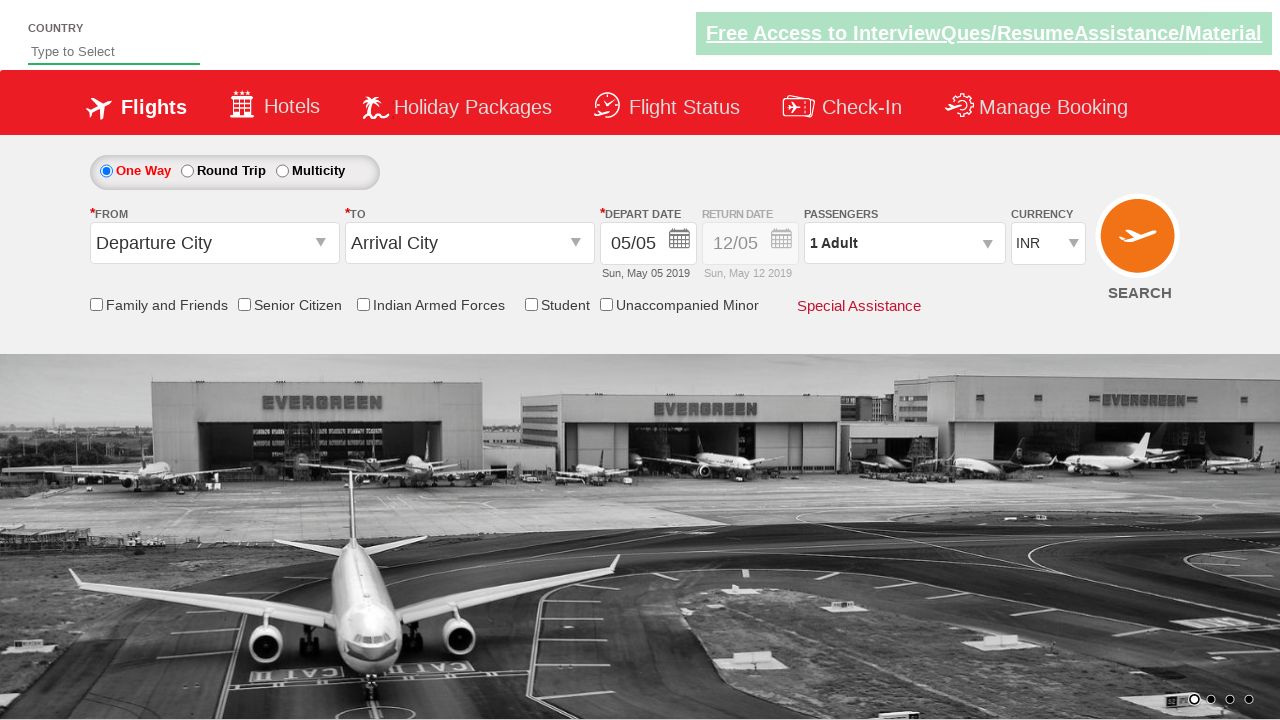